Navigates through the NHS medicines directory, browsing medicine listings alphabetically and visiting individual medicine detail pages including their sub-pages for information sections.

Starting URL: https://www.nhs.uk/medicines/

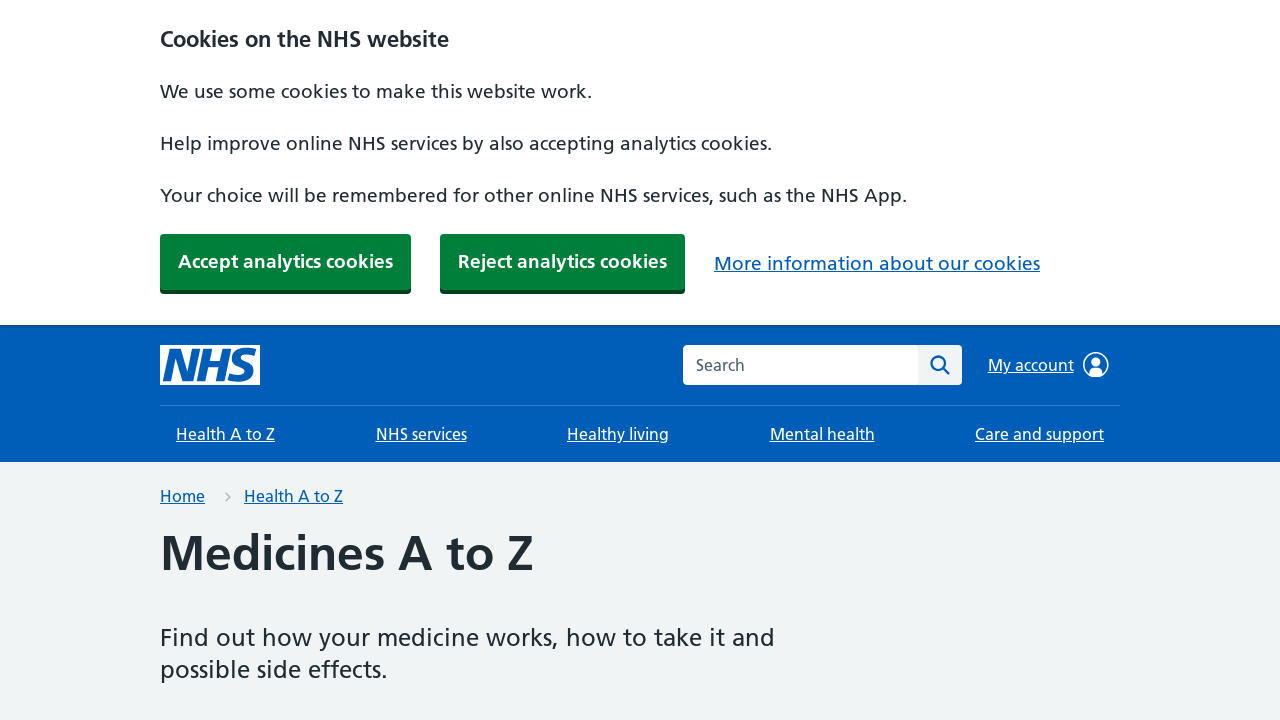

Medicines page loaded, 'A' section visible
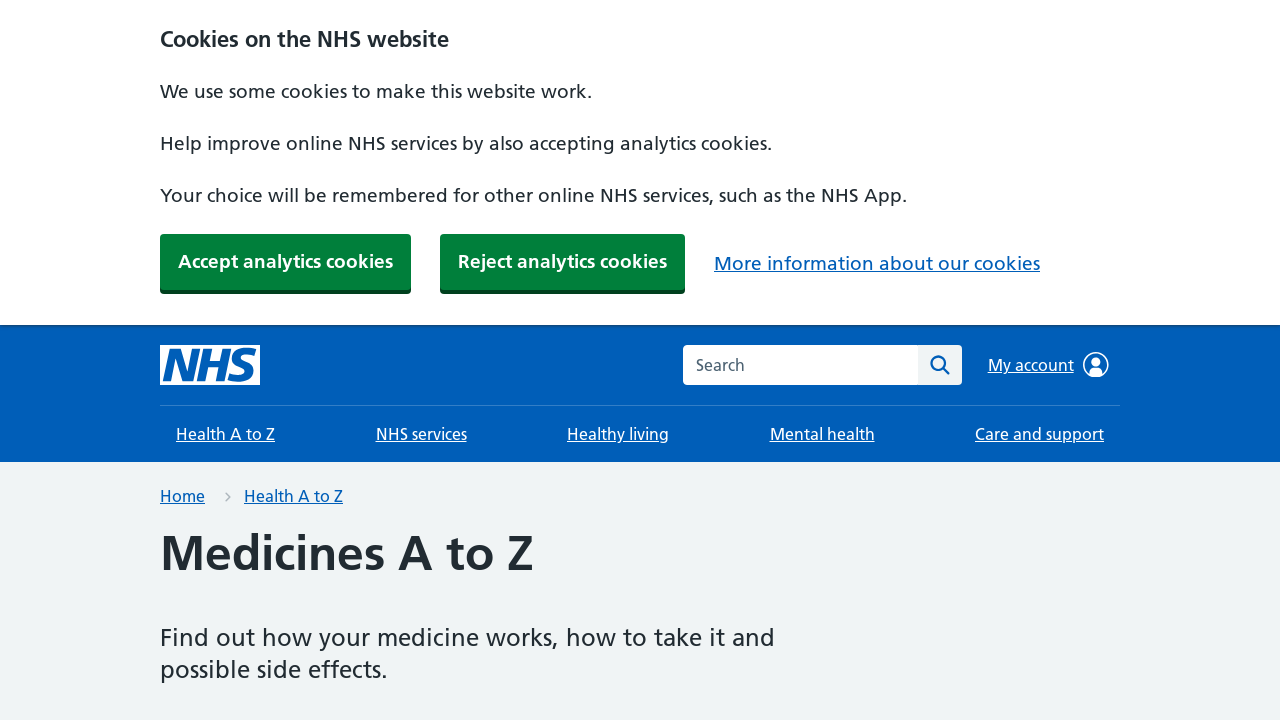

Clicked first medicine link from 'A' section at (640, 360) on h2#a + ul a:first-child
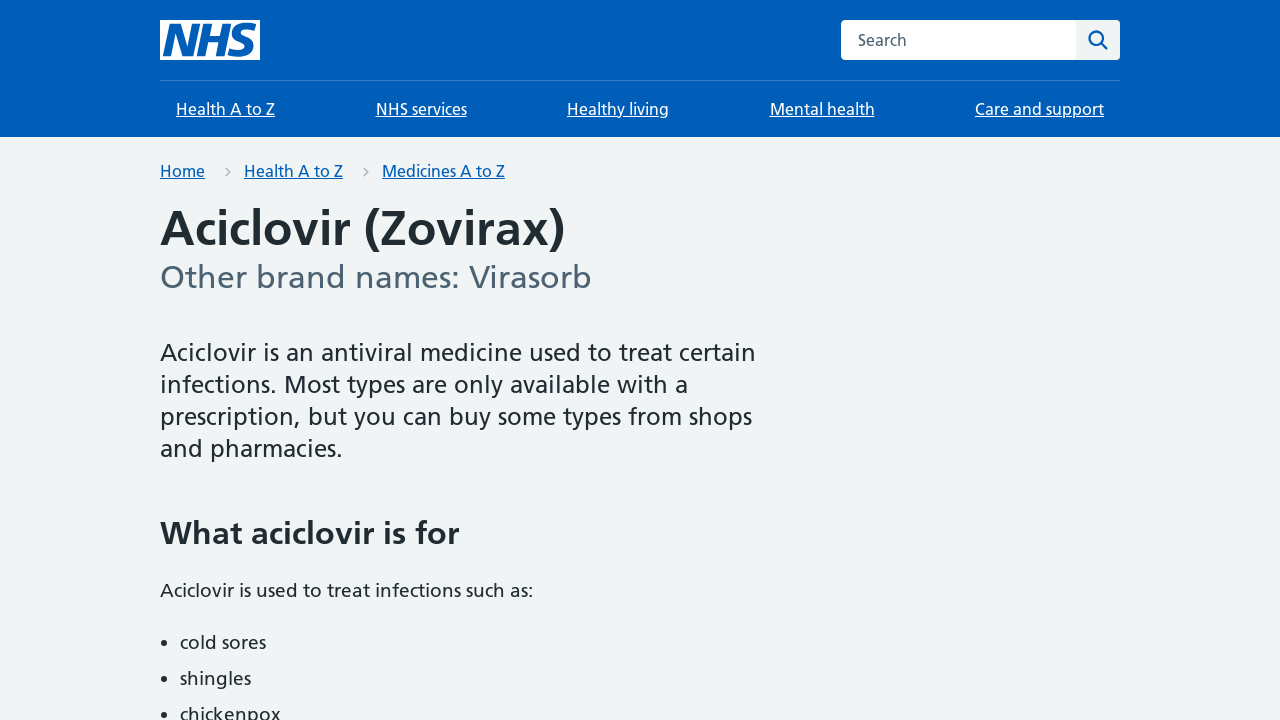

Medicine detail page loaded
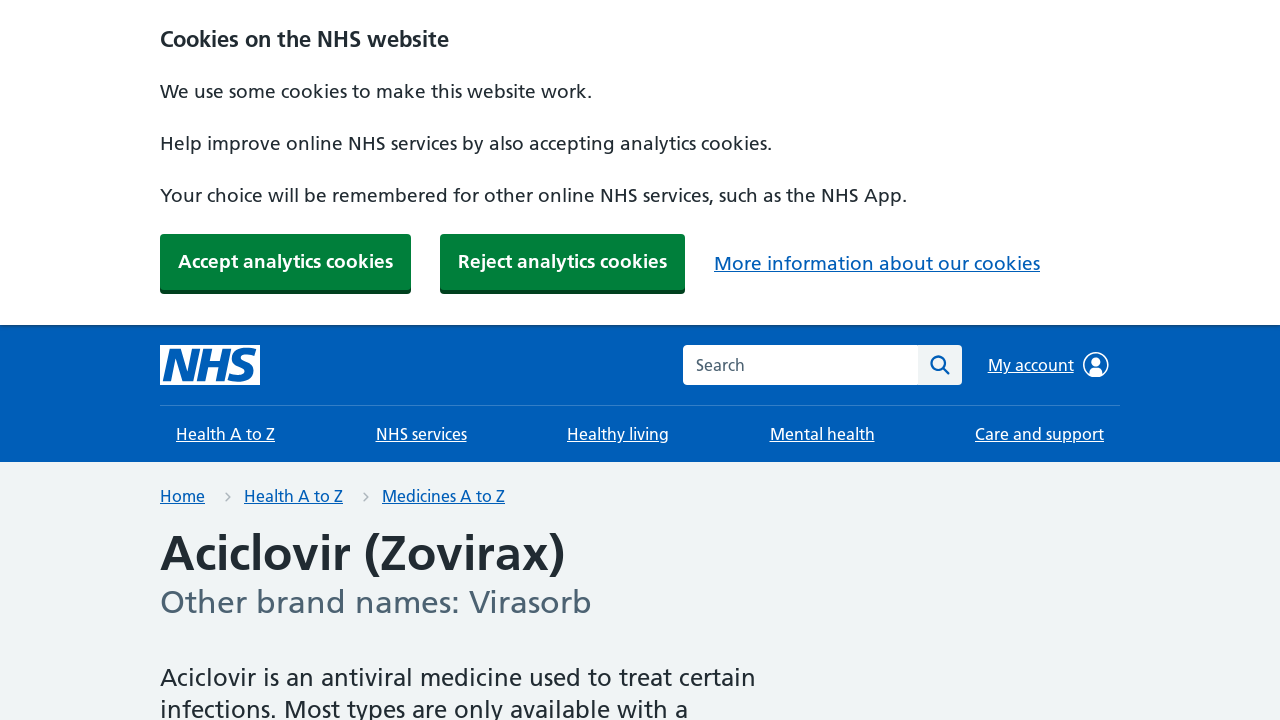

Checked for 'About' link on medicine detail page
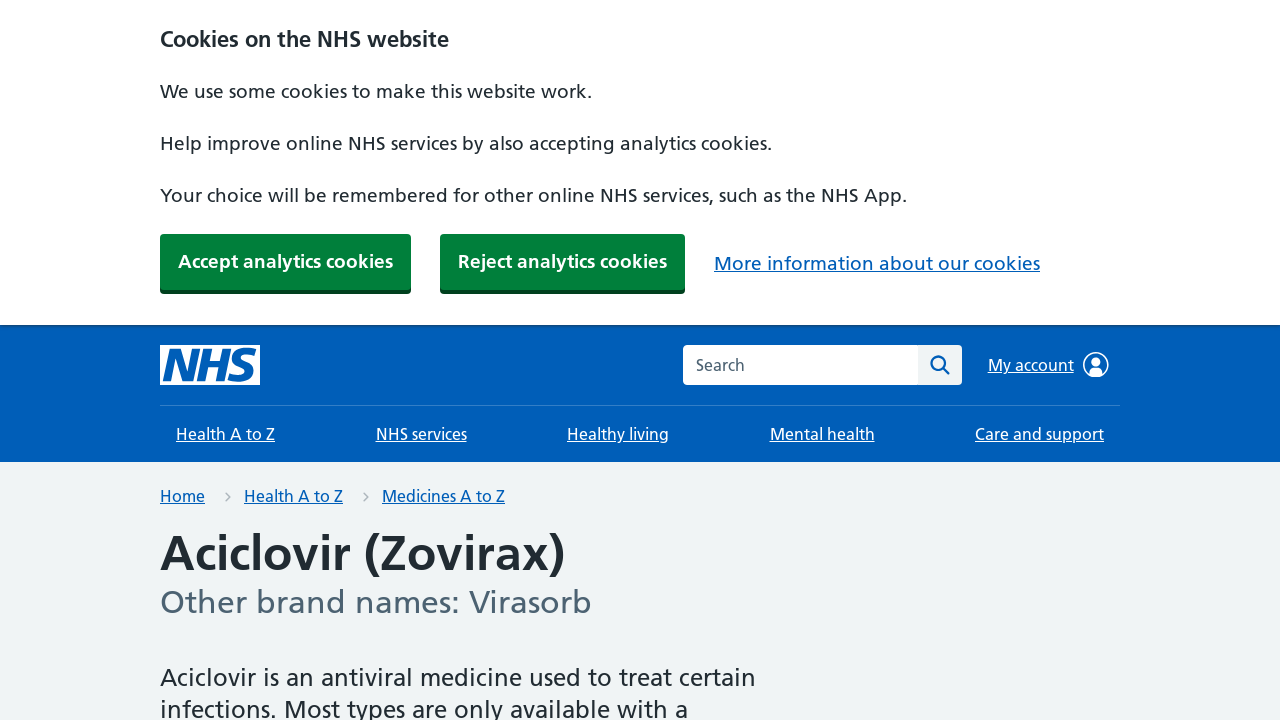

Checked for 'Who can and cannot take' link on medicine detail page
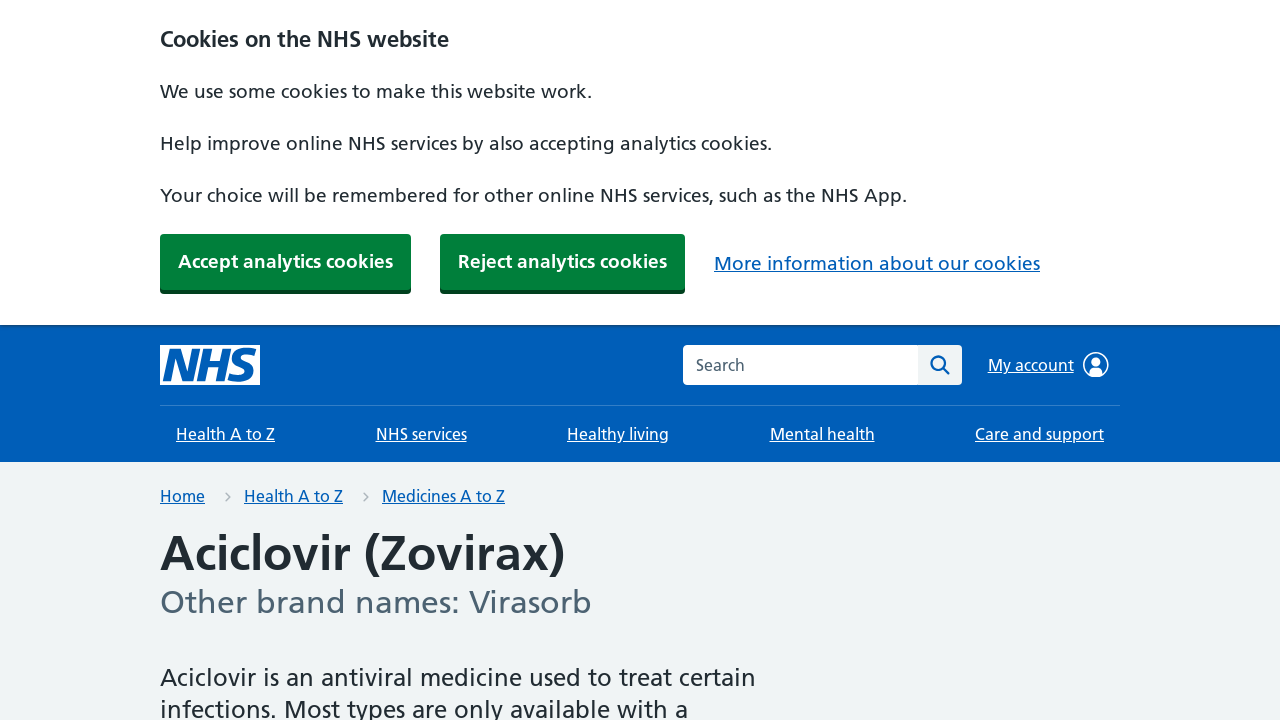

Checked for 'How and when to take' link on medicine detail page
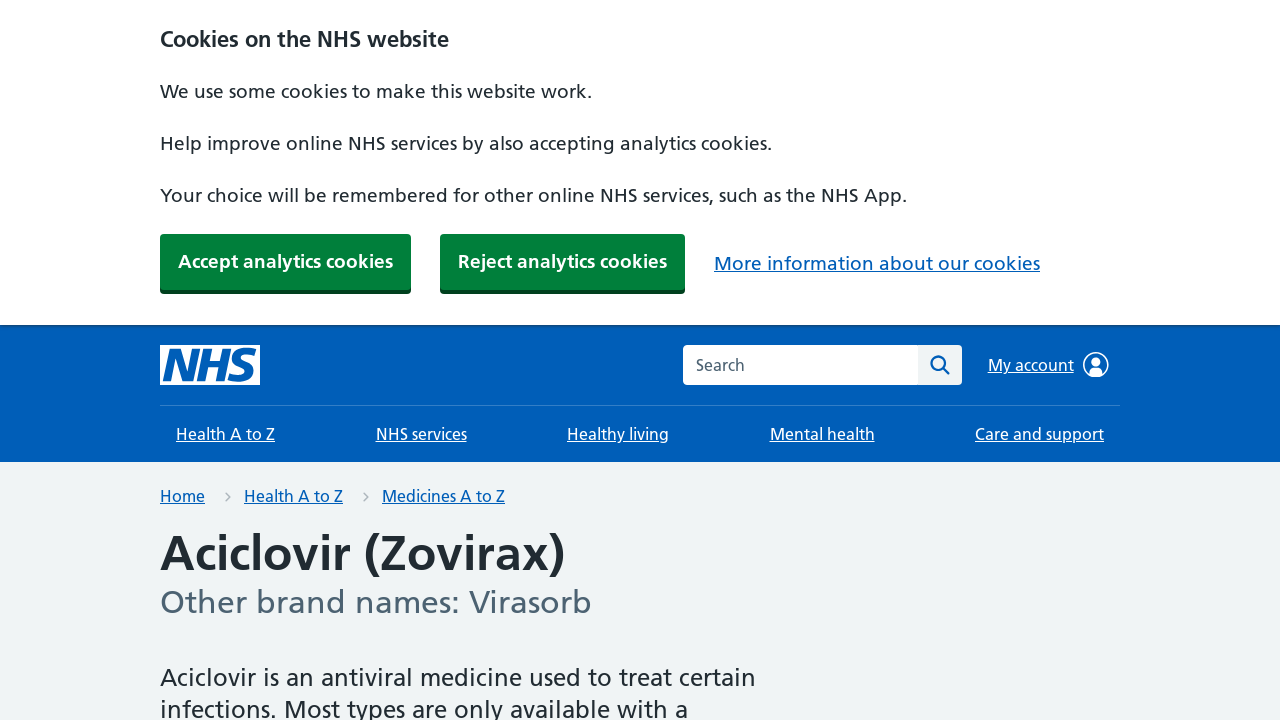

Navigated to main medicines page
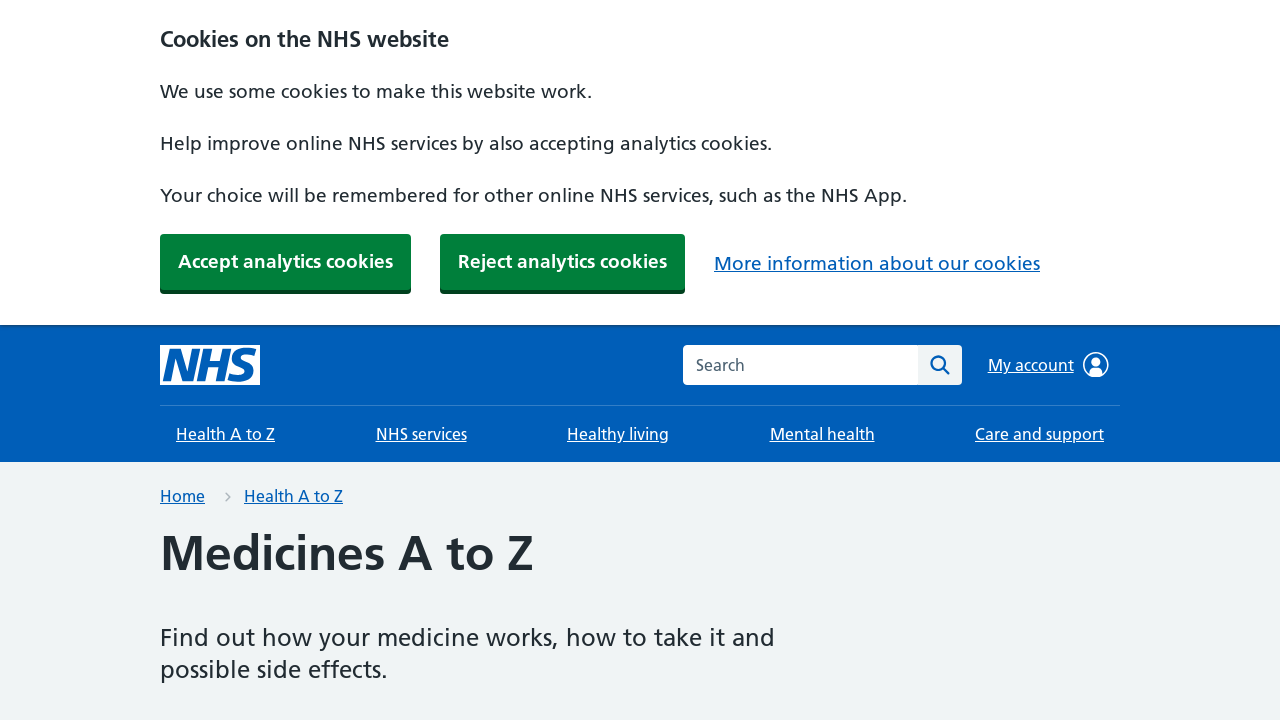

Medicines page loaded, 'B' section visible
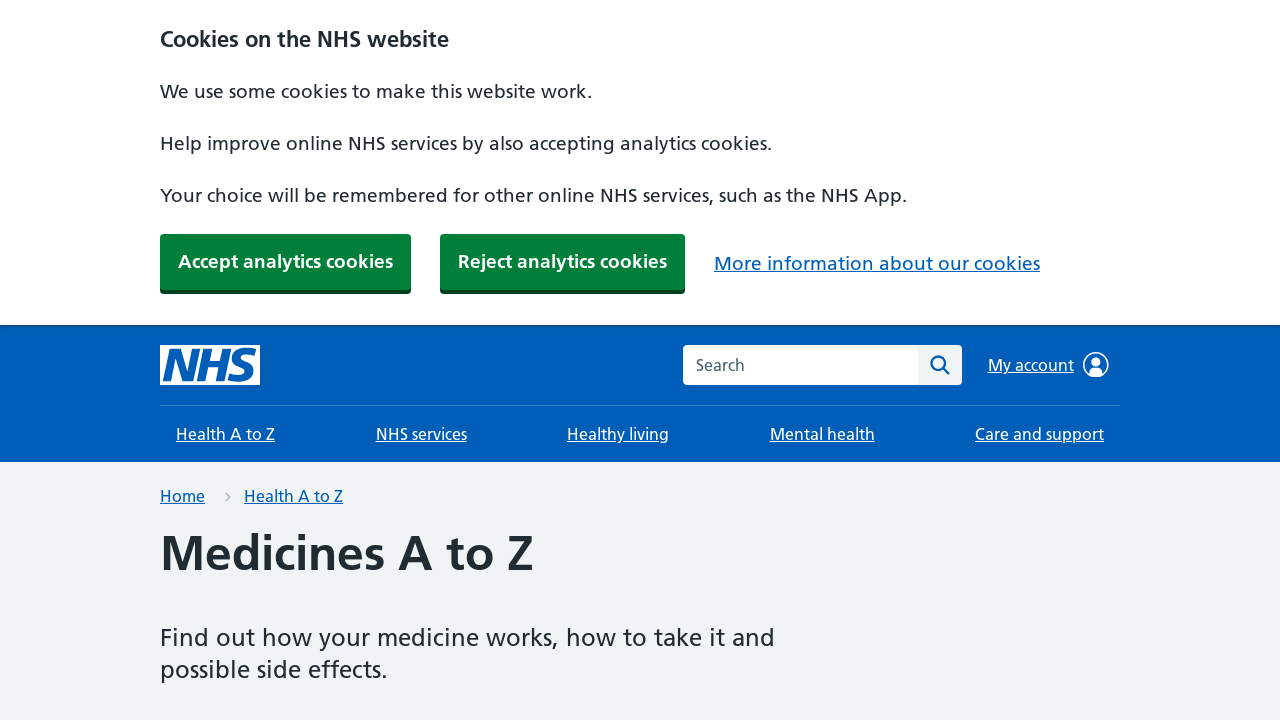

Clicked first medicine link from 'B' section at (640, 361) on h2#b + ul a:first-child
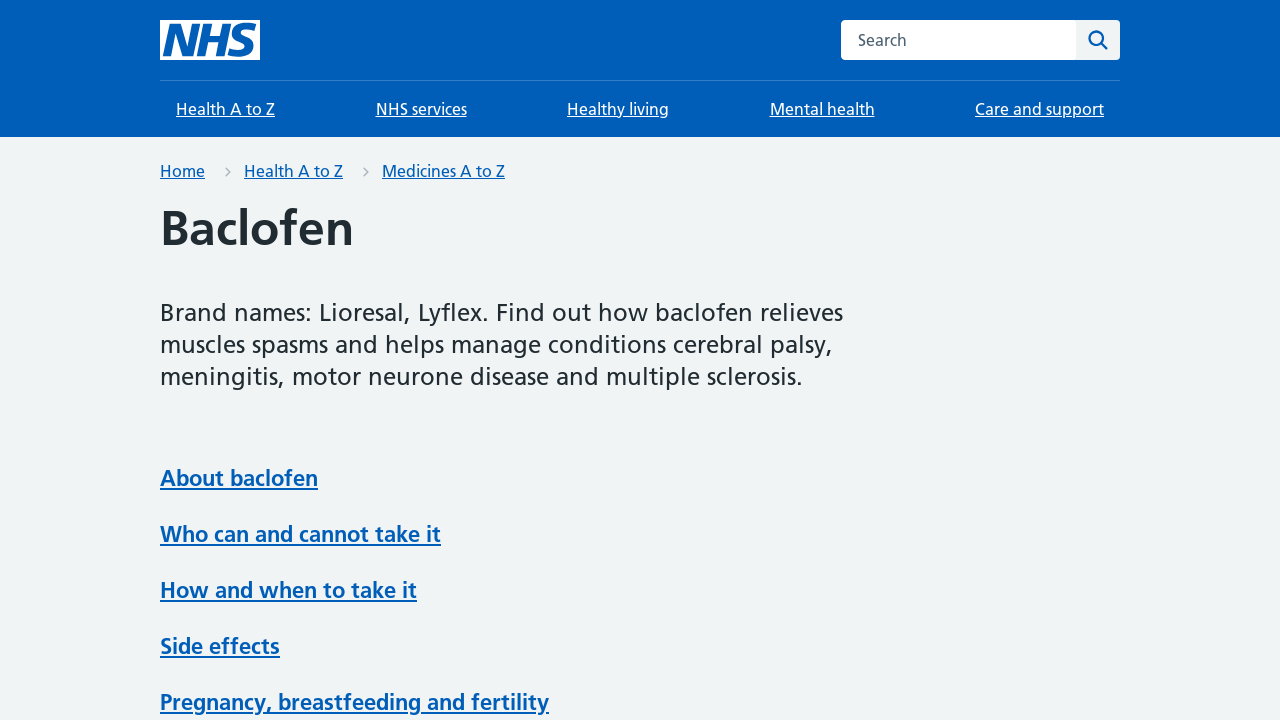

Medicine detail page from 'B' section loaded
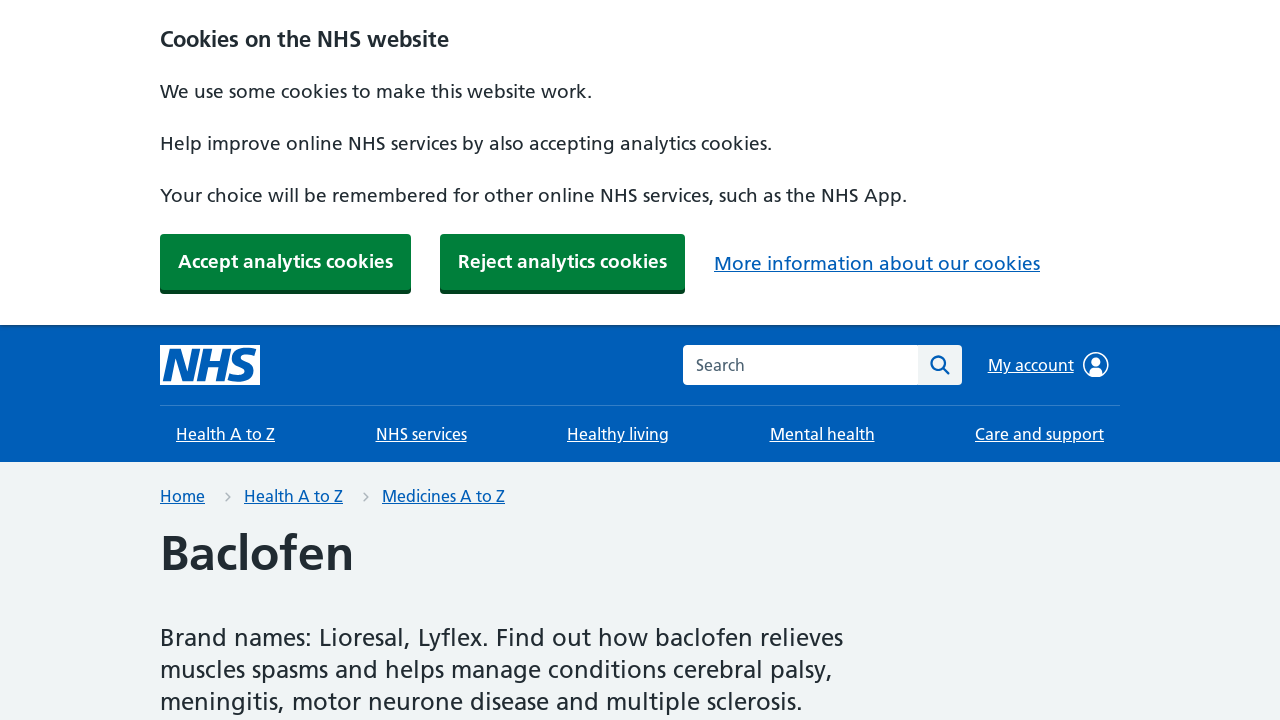

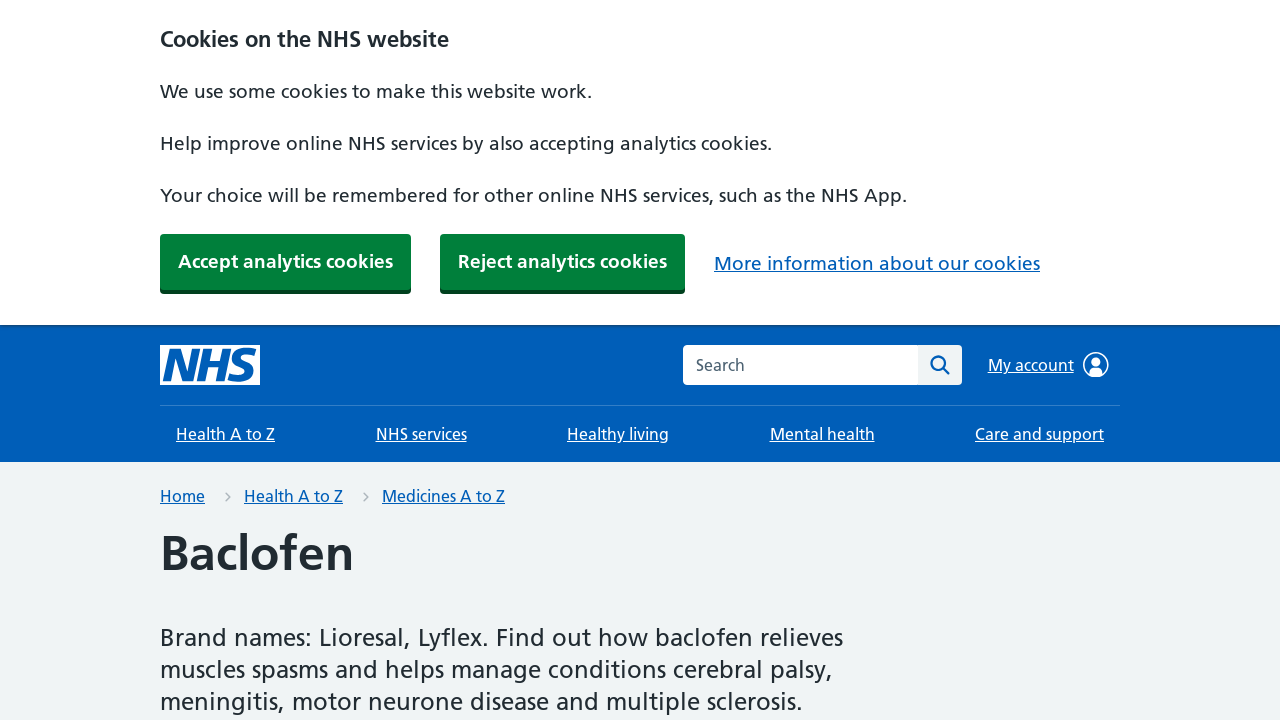